Tests Shadow DOM interaction by accessing elements within a shadow root, verifying text content and checking checkbox state

Starting URL: https://automationfc.github.io/shadow-dom/

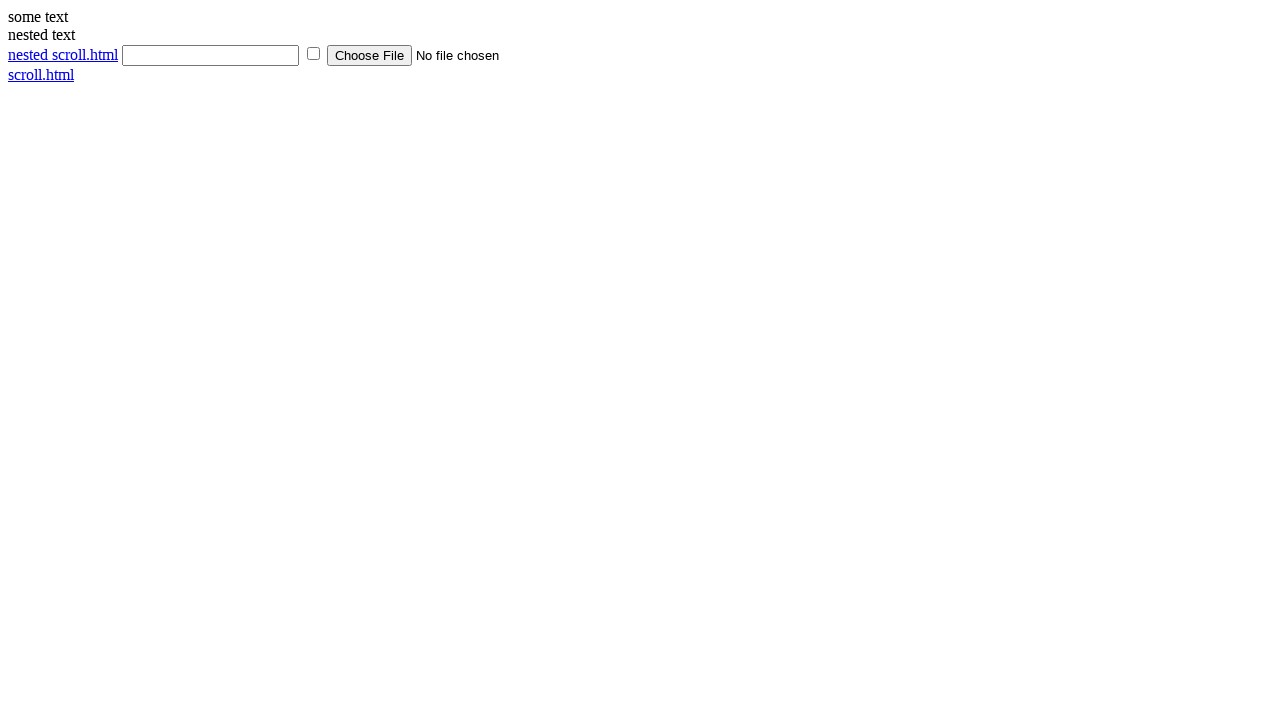

Navigated to Shadow DOM test page
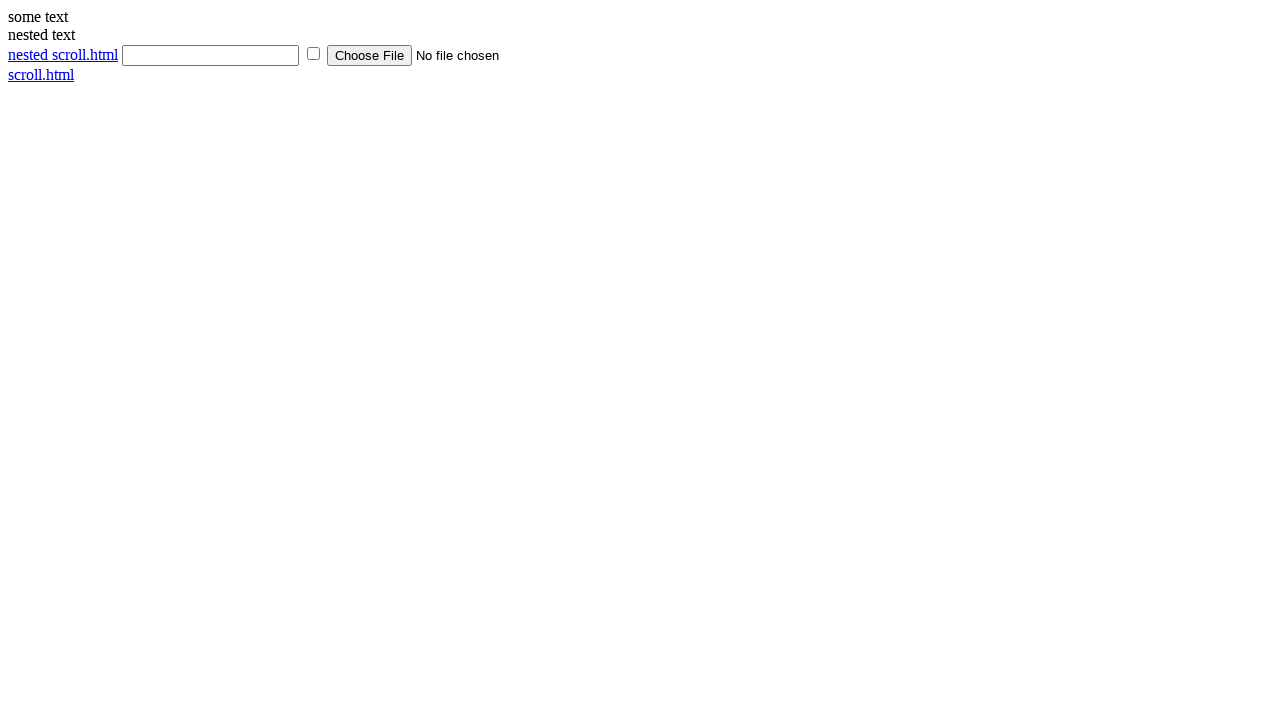

Retrieved text content from shadow DOM element
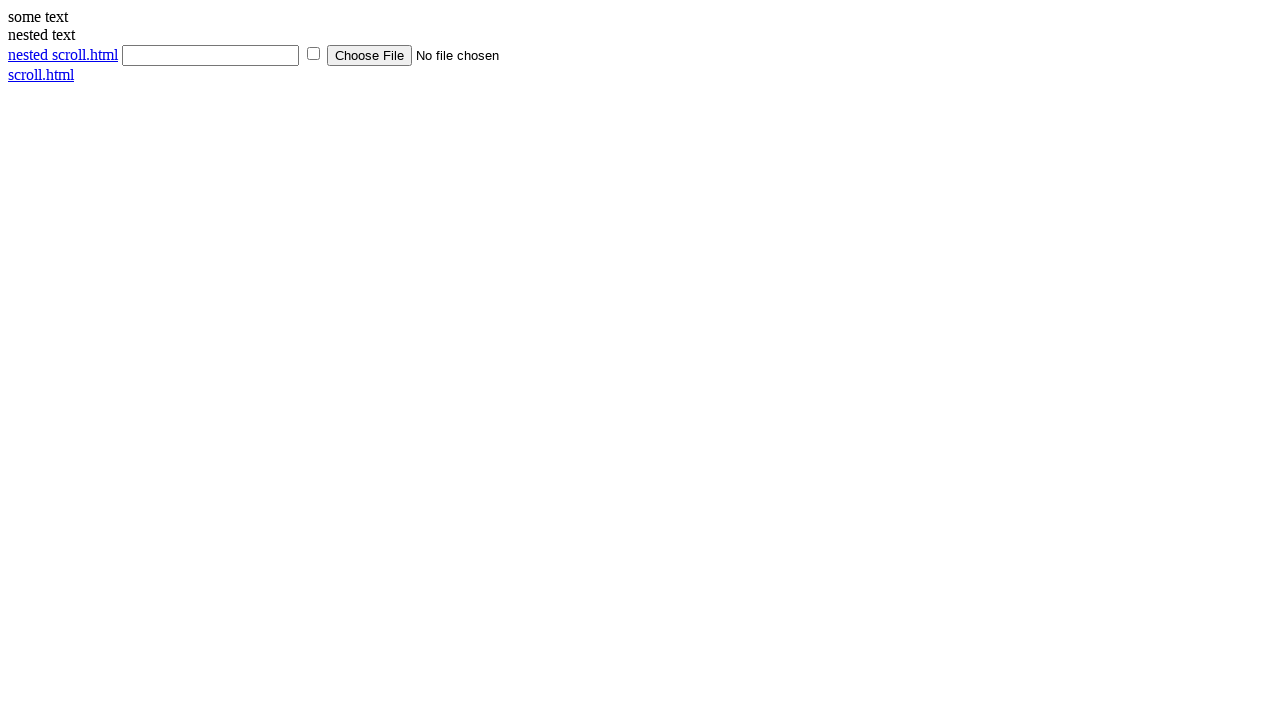

Verified shadow DOM text content matches expected value
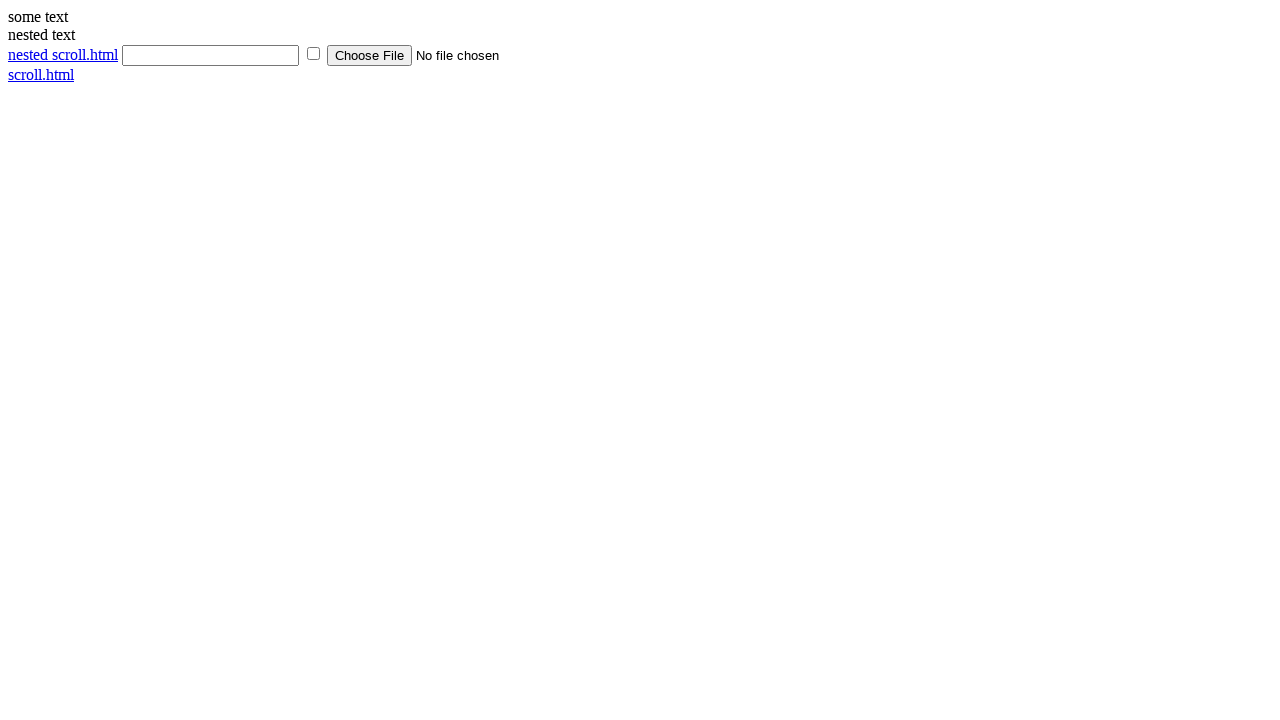

Checked checkbox state inside shadow DOM
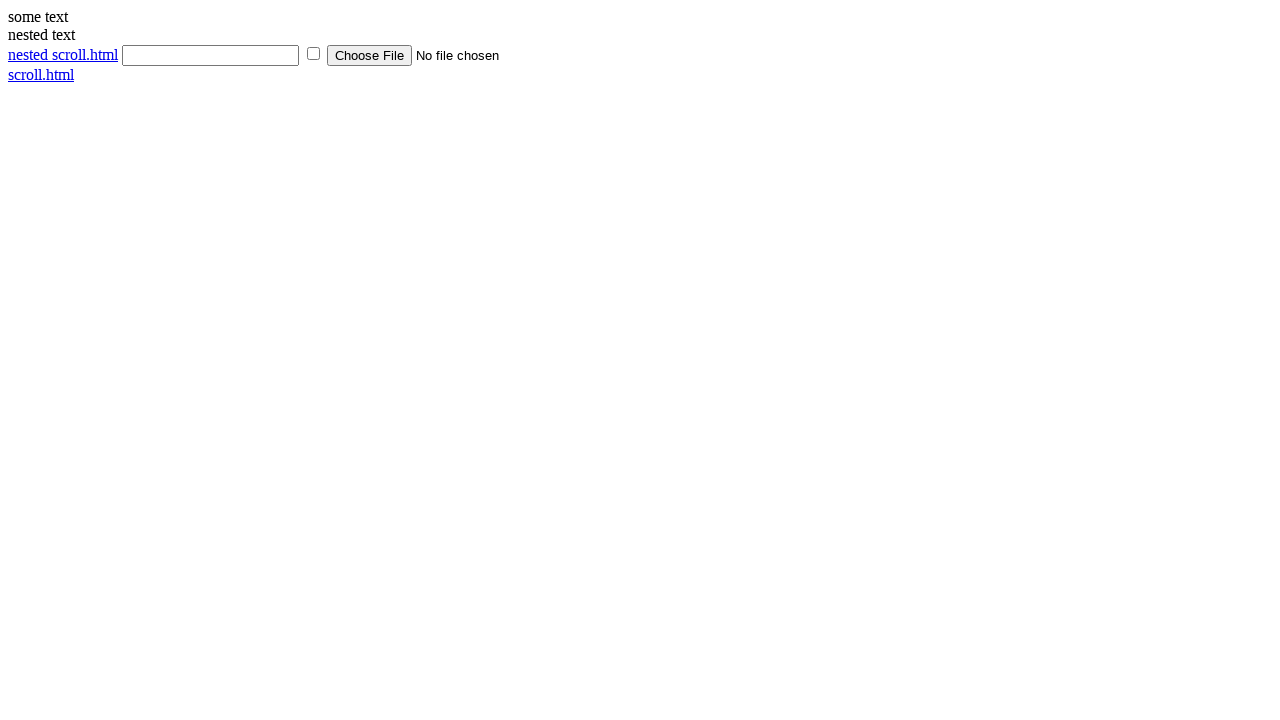

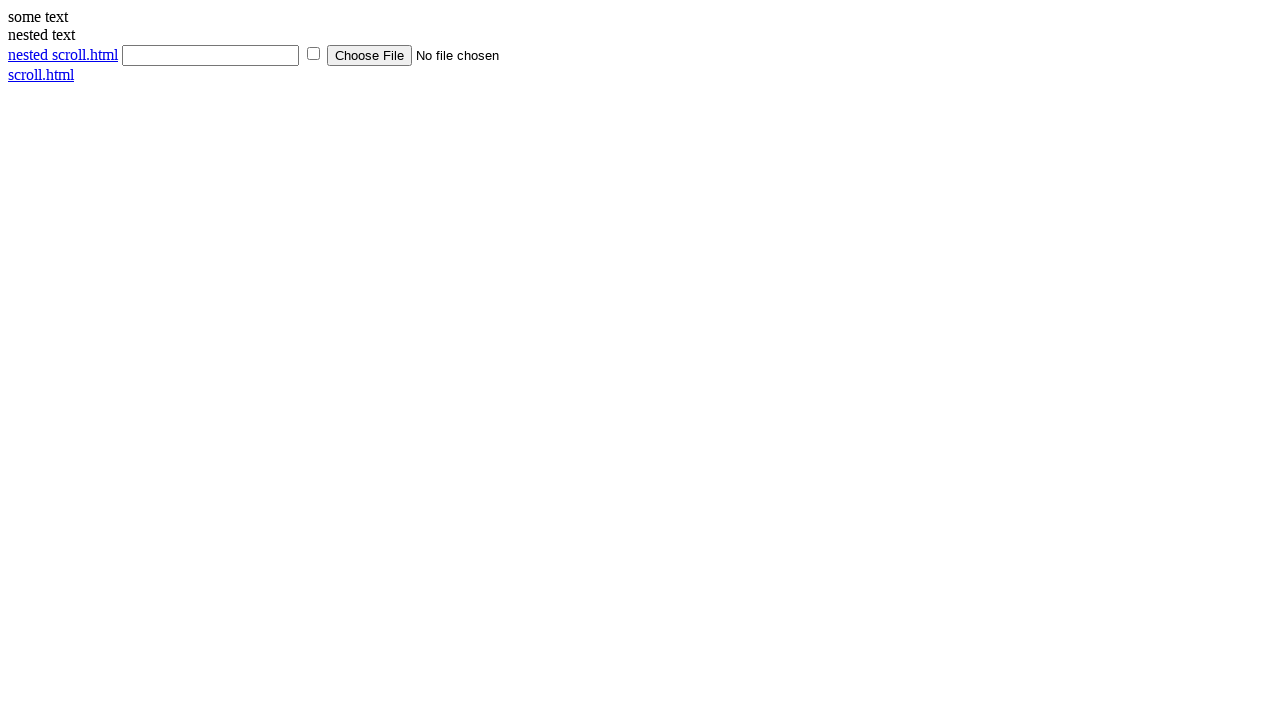